Navigates to JPL Space images page, clicks the full image button to view the featured Mars image

Starting URL: https://data-class-jpl-space.s3.amazonaws.com/JPL_Space/index.html

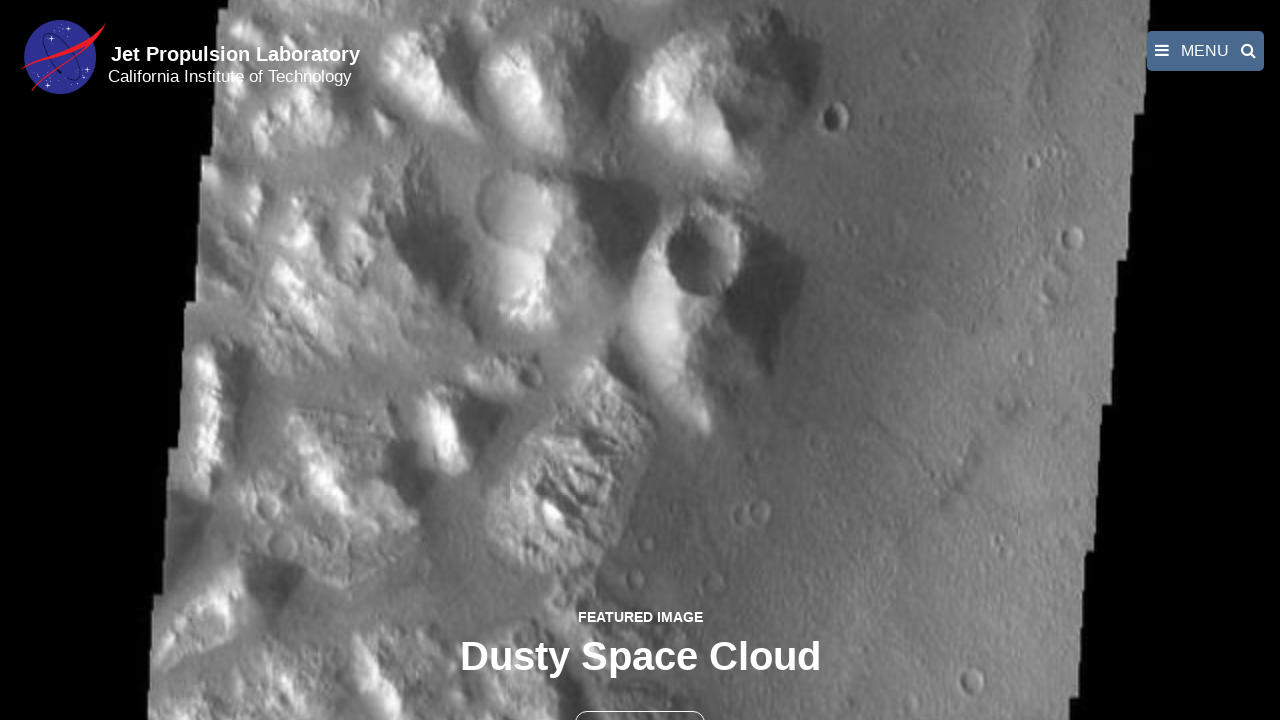

Navigated to JPL Space images page
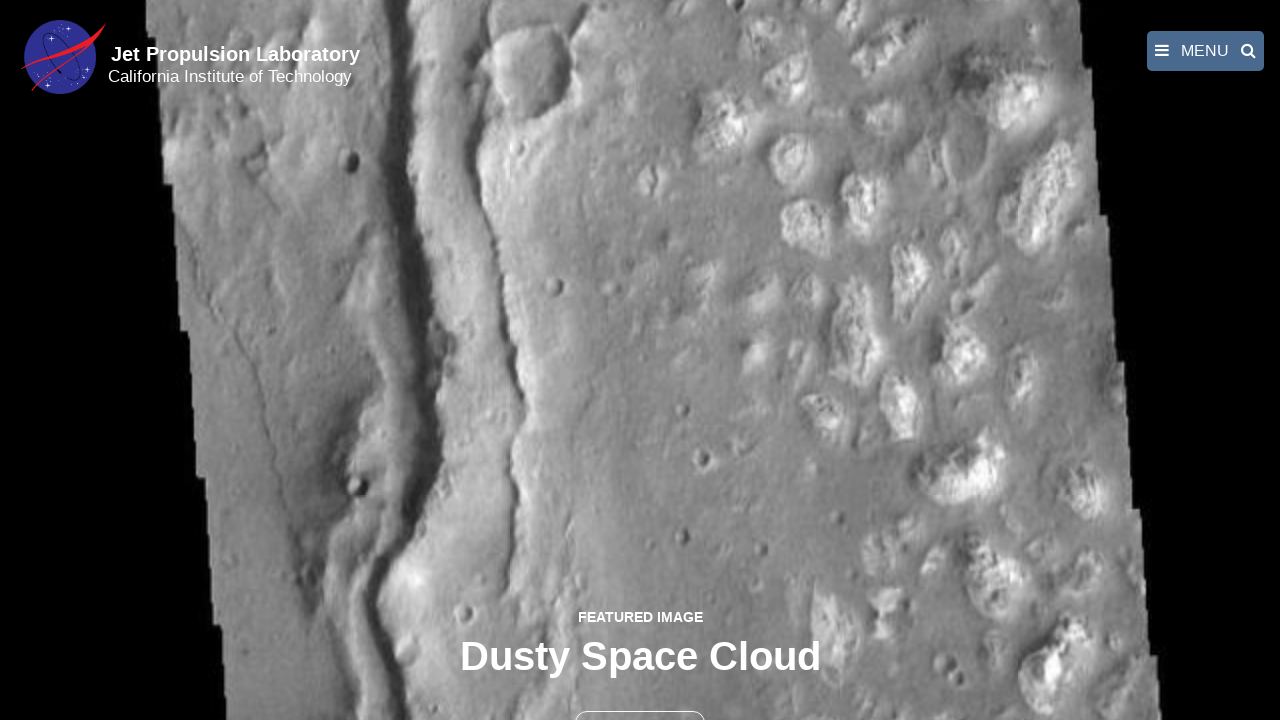

Clicked the full image button to view featured Mars image at (640, 699) on button >> nth=1
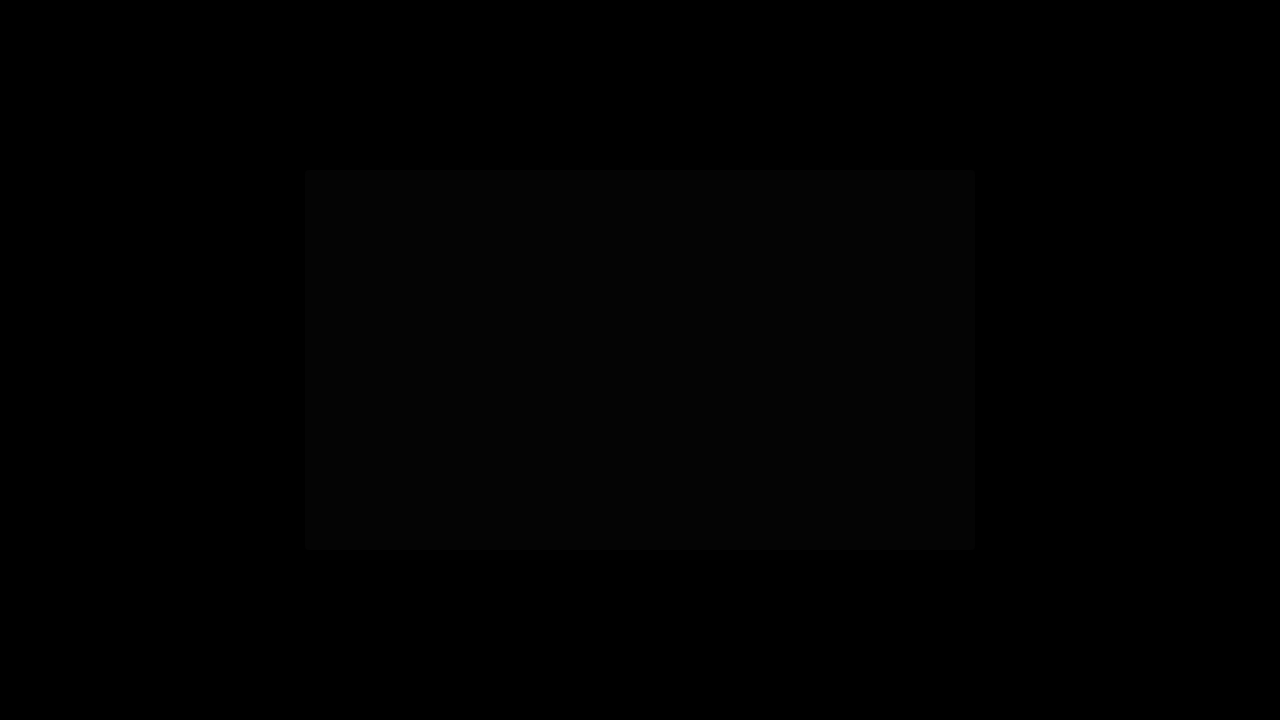

Featured Mars image loaded and displayed
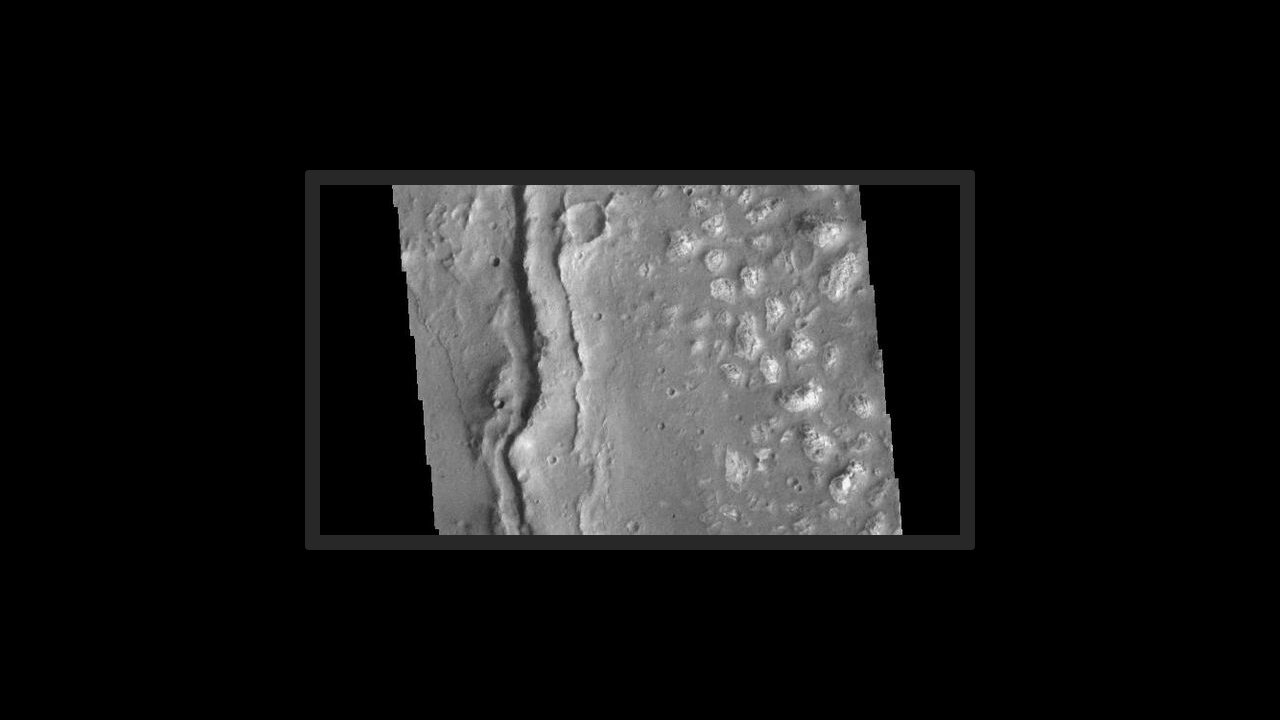

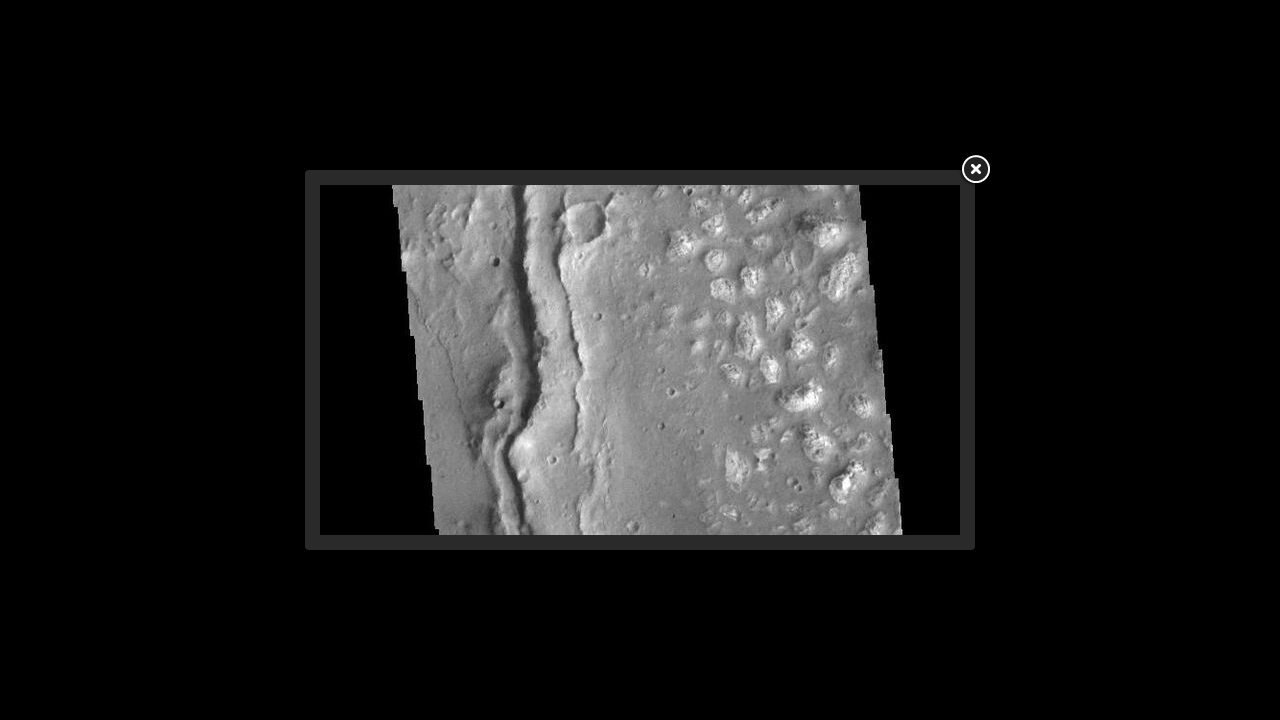